Navigates to codefish.io and retrieves the page title using both WebDriver and JavaScript methods

Starting URL: https://codefish.io/

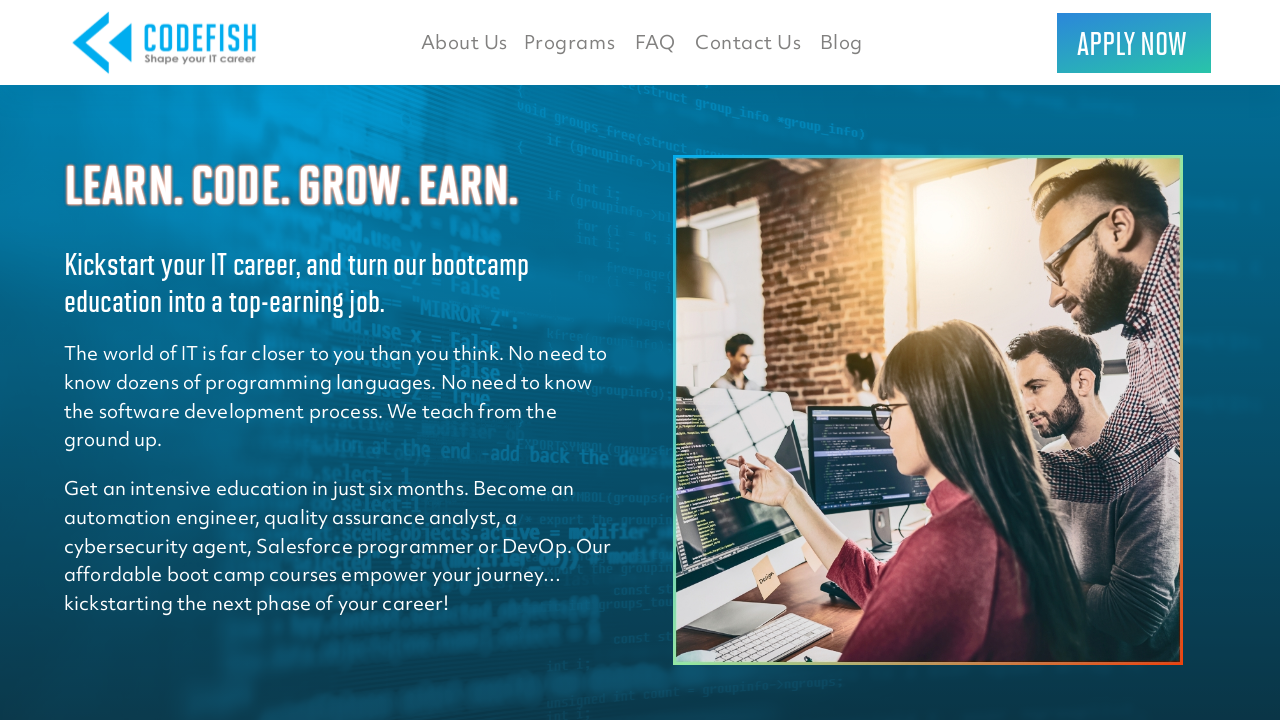

Retrieved page title using Playwright's built-in method
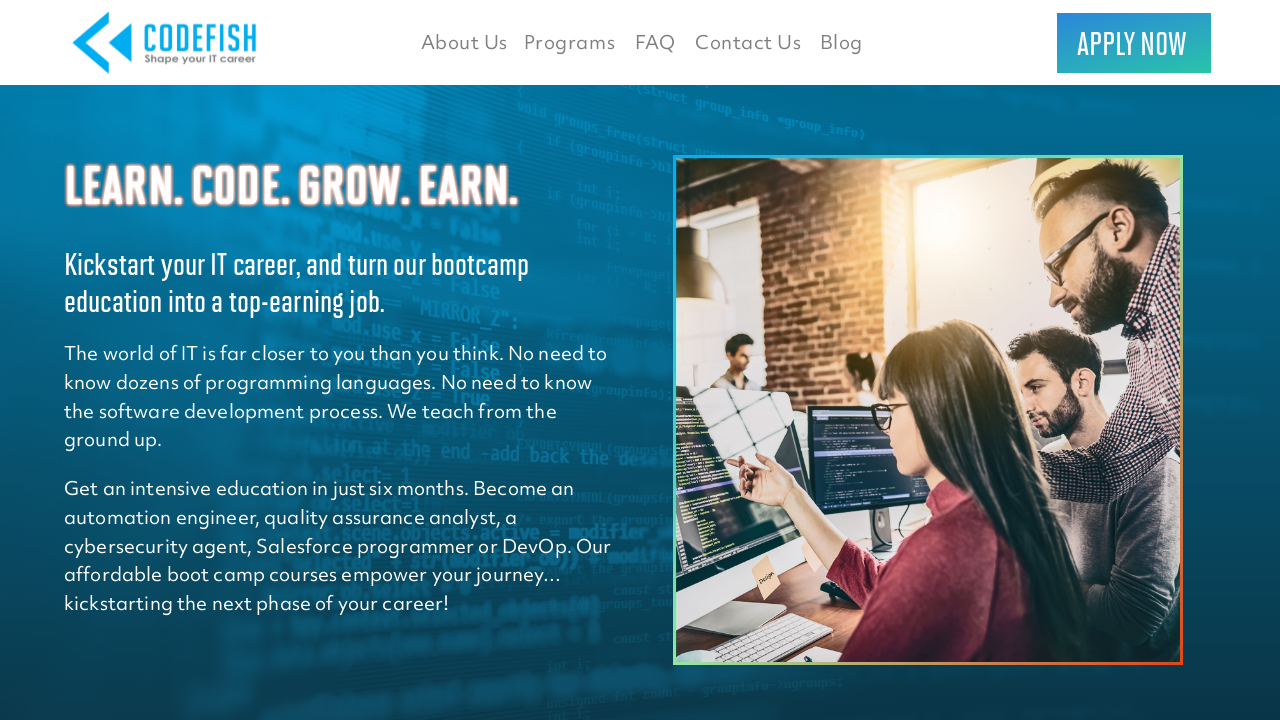

Printed page title from Playwright method
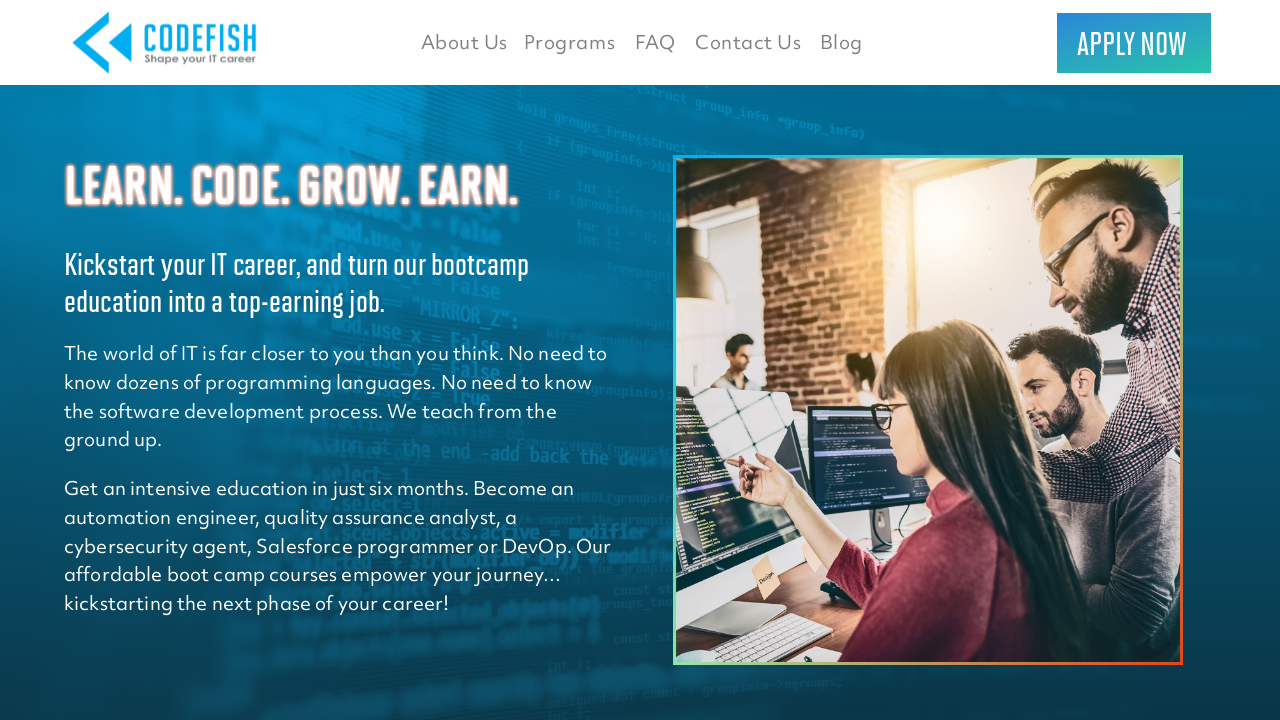

Retrieved page title using JavaScript evaluation
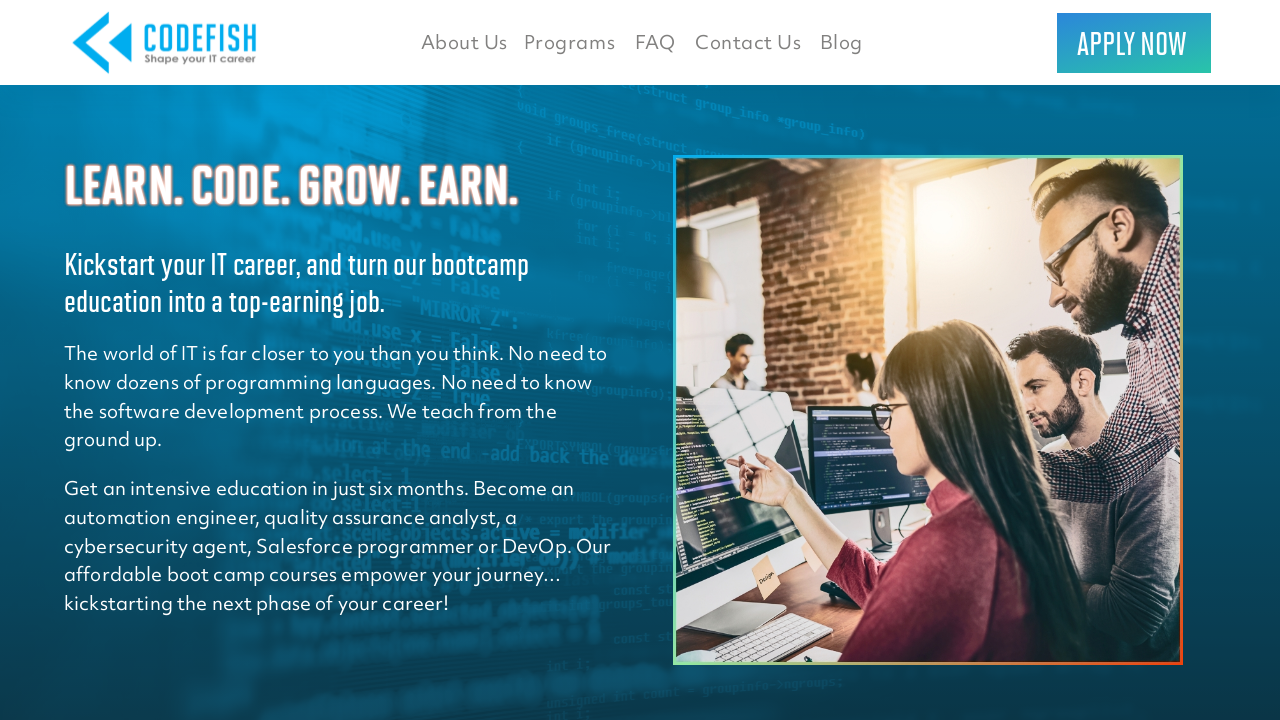

Printed page title from JavaScript method
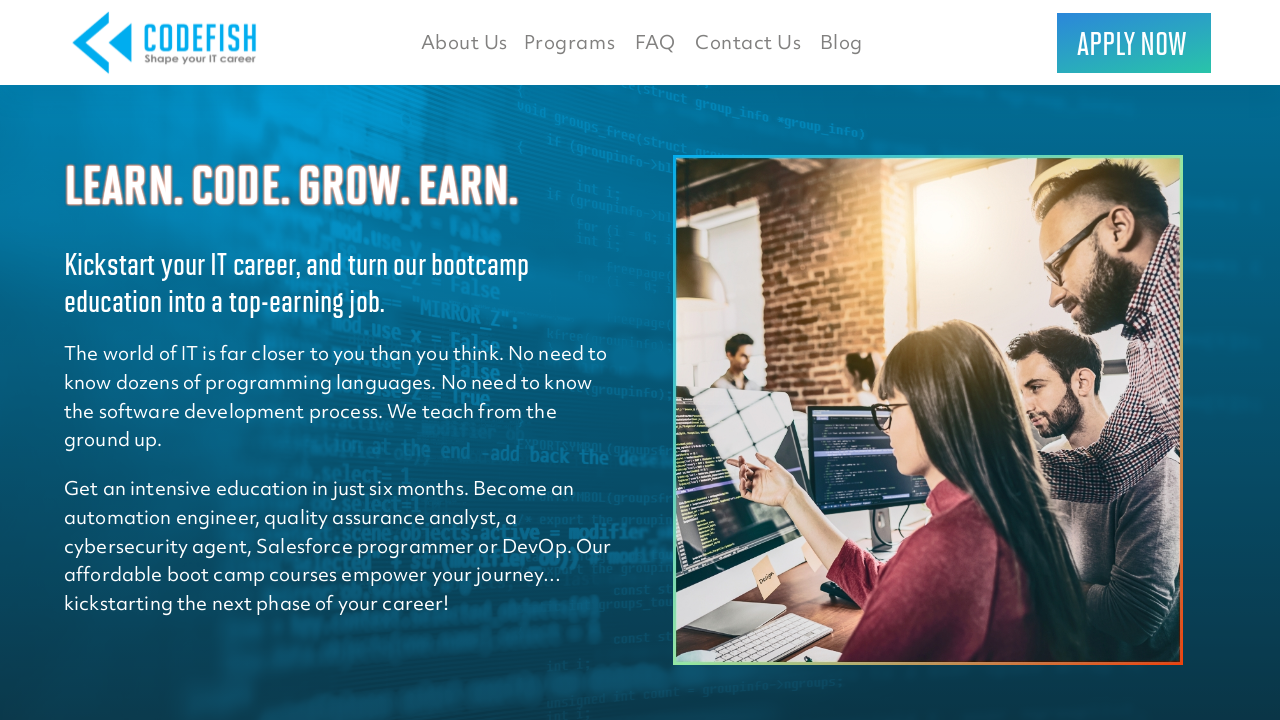

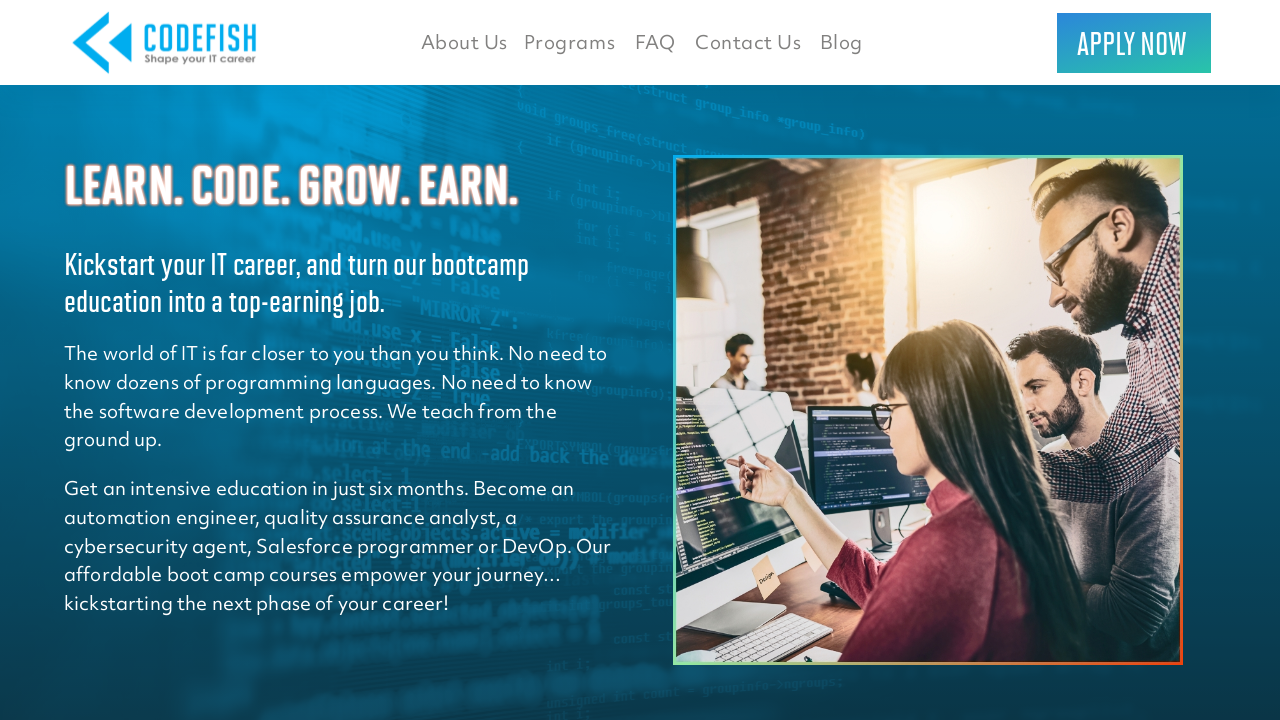